Tests adding a member "Mcclane, John" with group size 1 and verifies they appear in the members list

Starting URL: https://testing-replica-b9141.firebaseapp.com

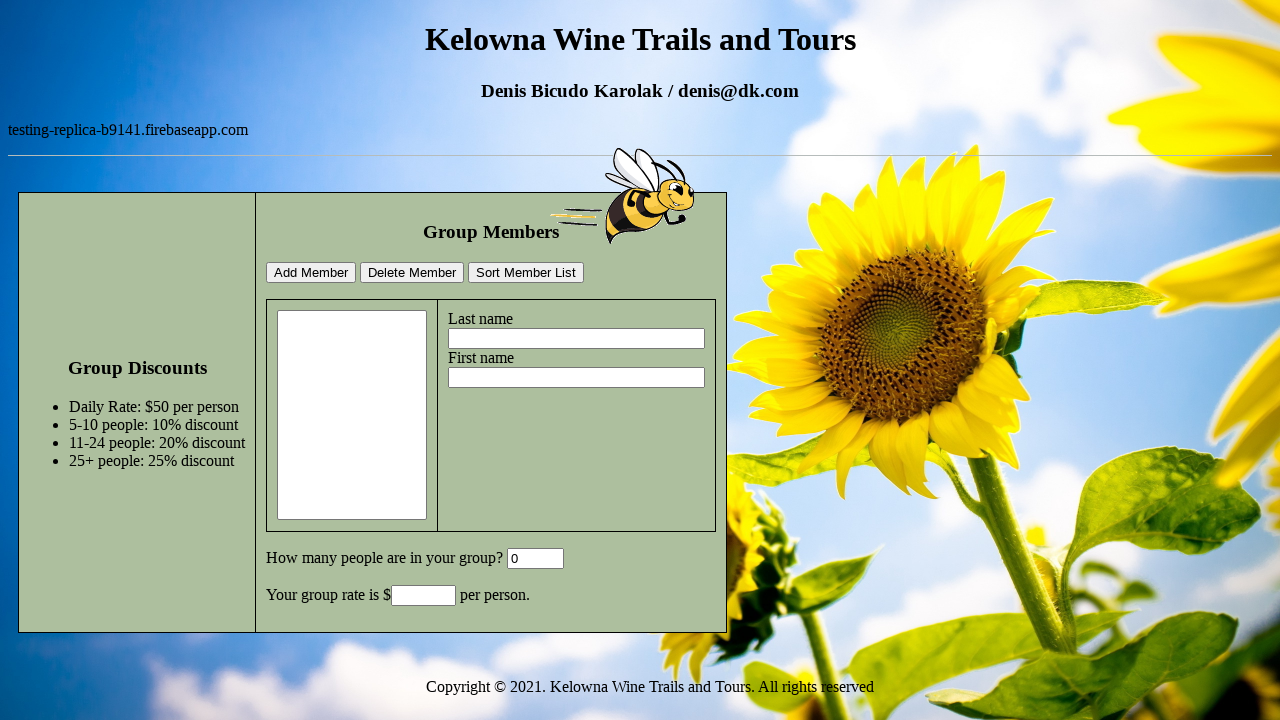

Filled last name field with 'Mcclane' on #lastname
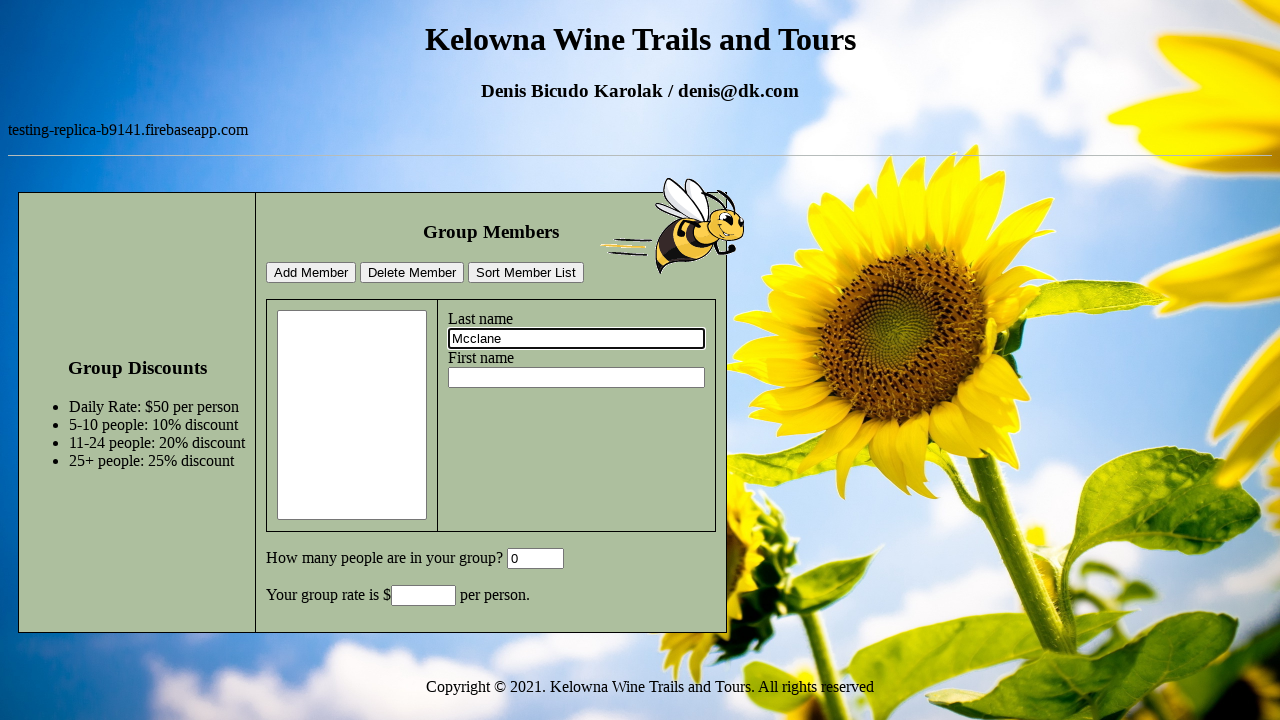

Filled first name field with 'John' on #firstname
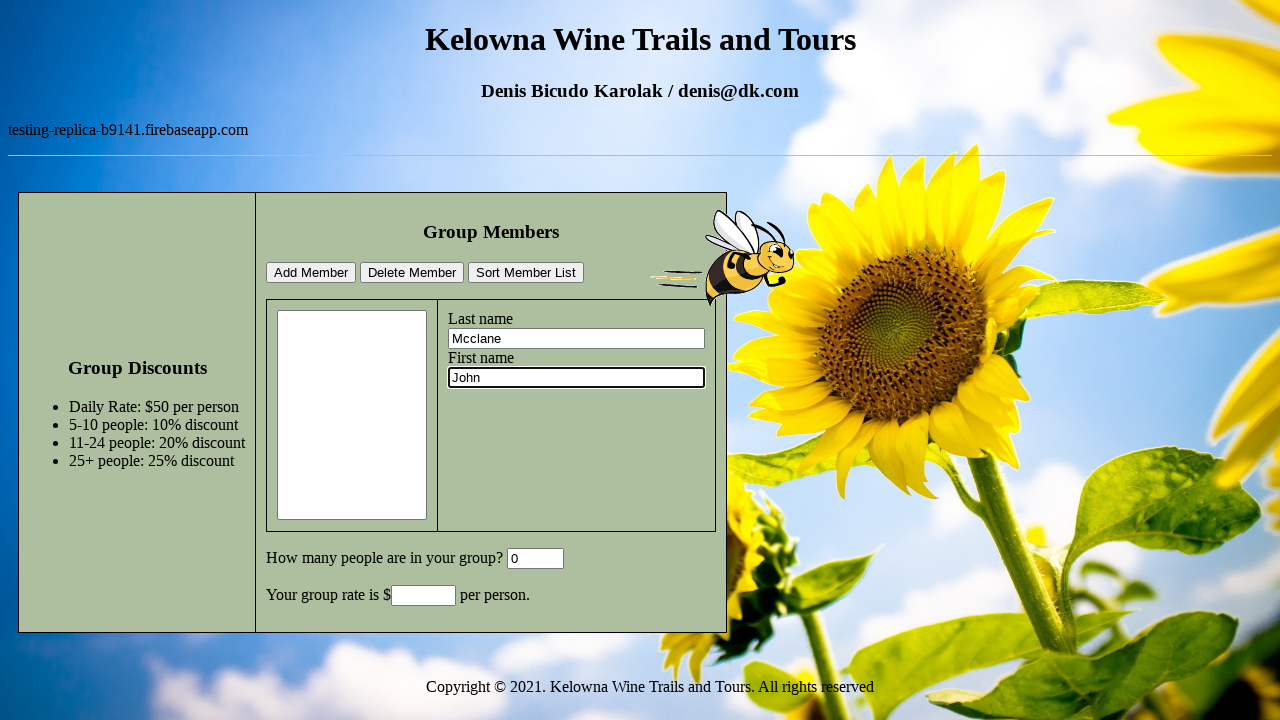

Set group size to 1 on #GroupSize
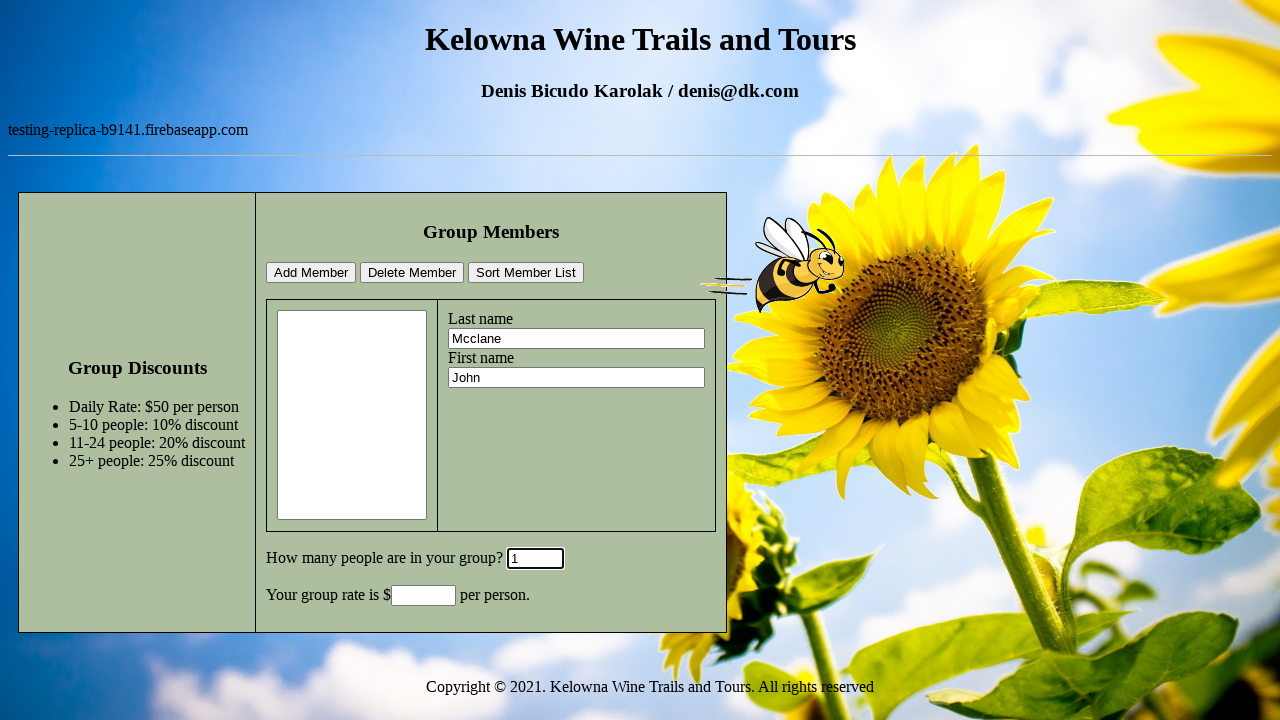

Clicked 'Add Member' button at (311, 273) on #addMemberBtn
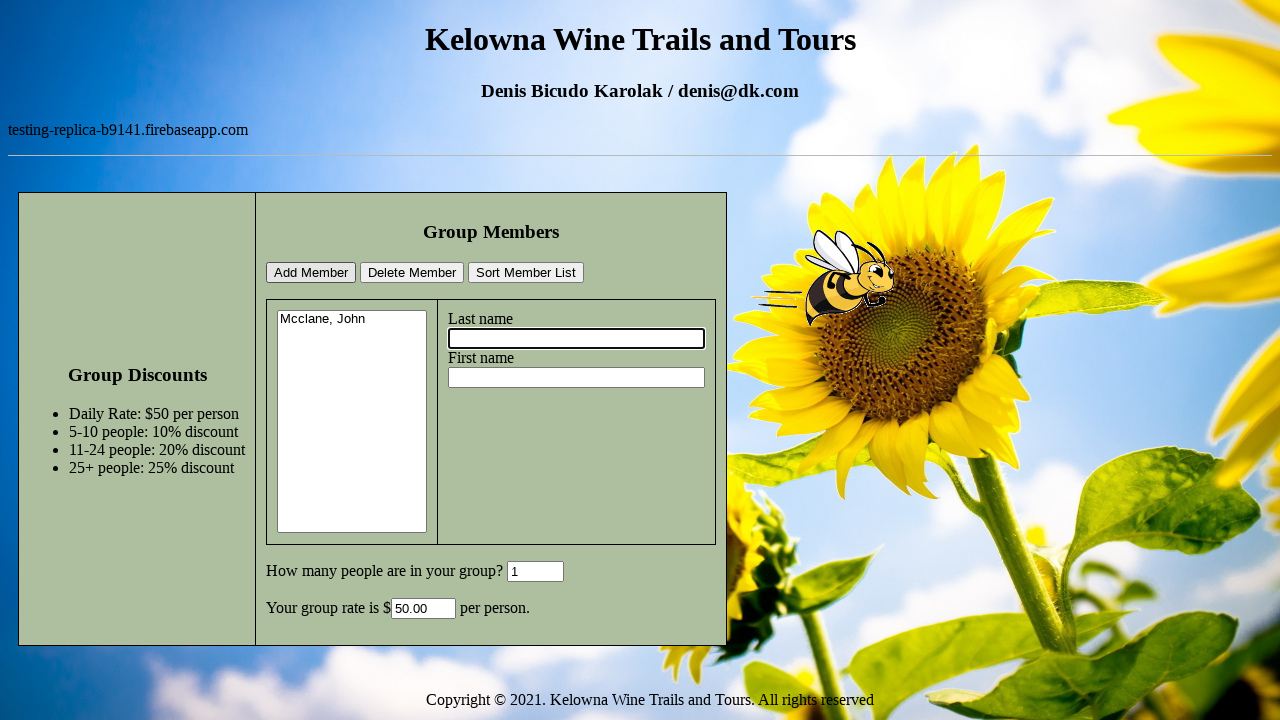

Member 'Mcclane, John' appeared in the members list
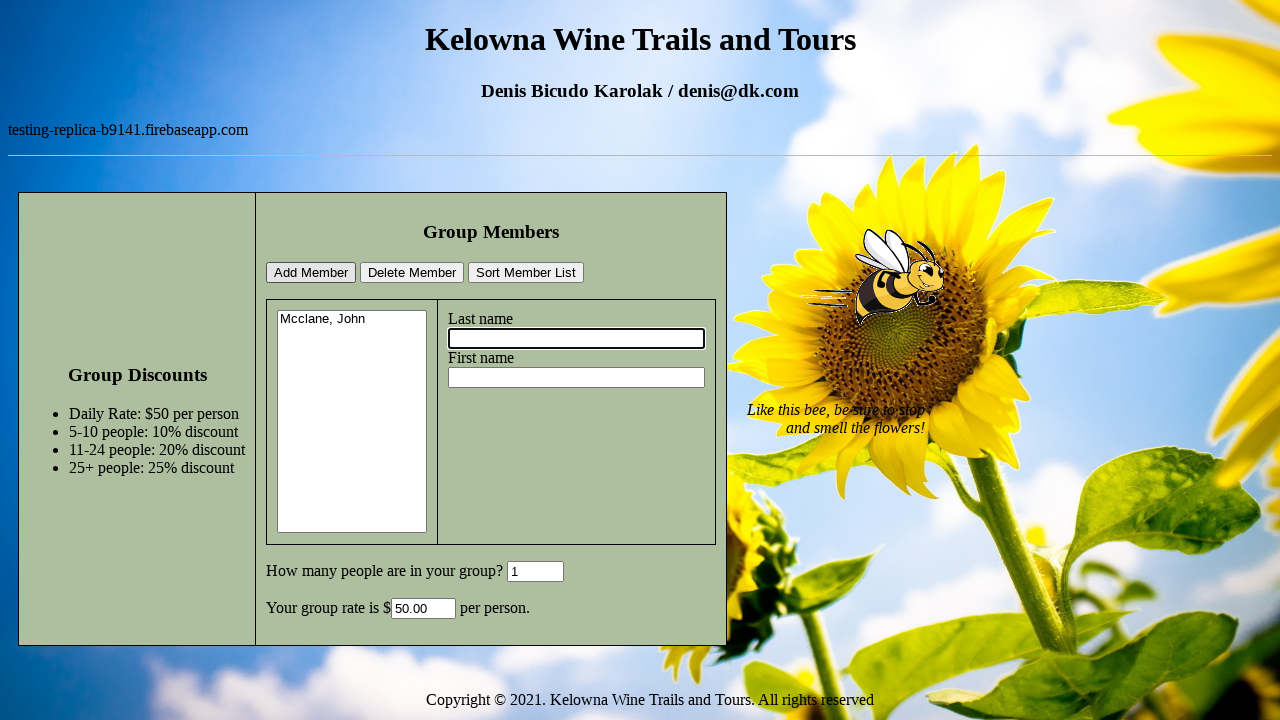

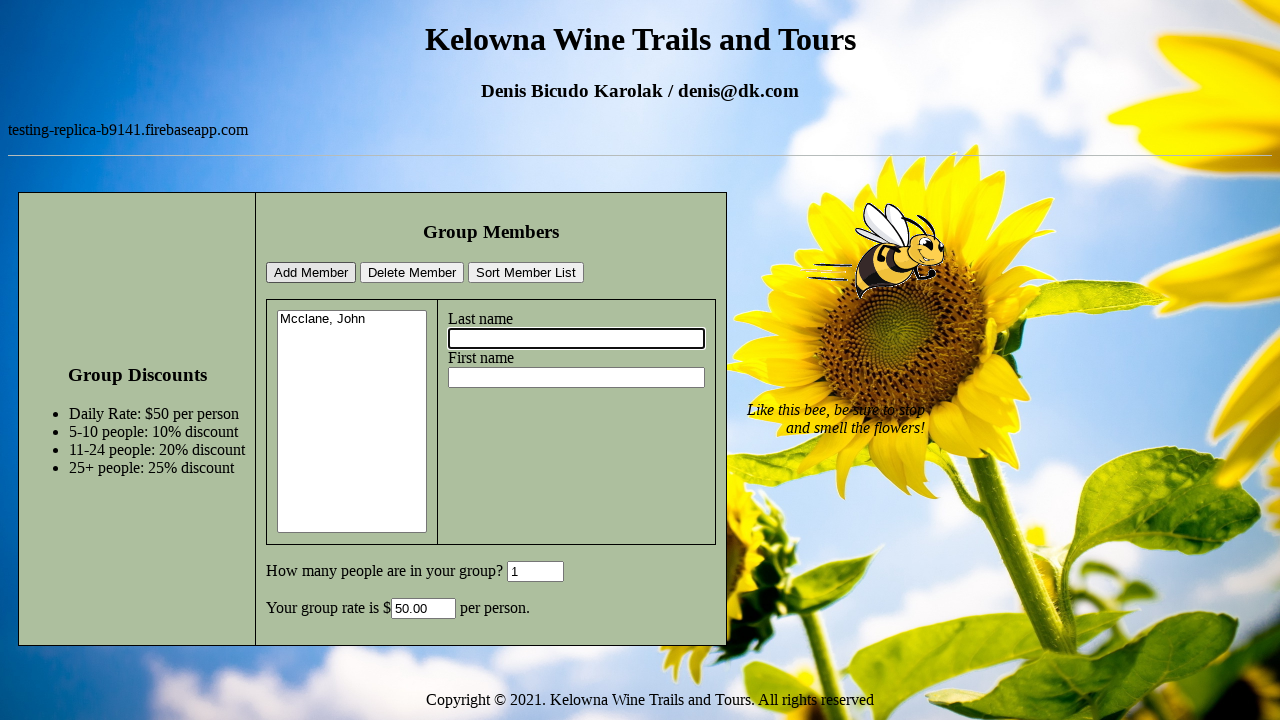